Tests file upload functionality by selecting a file and submitting the upload form, then verifies the uploaded file name is displayed correctly

Starting URL: https://the-internet.herokuapp.com/upload

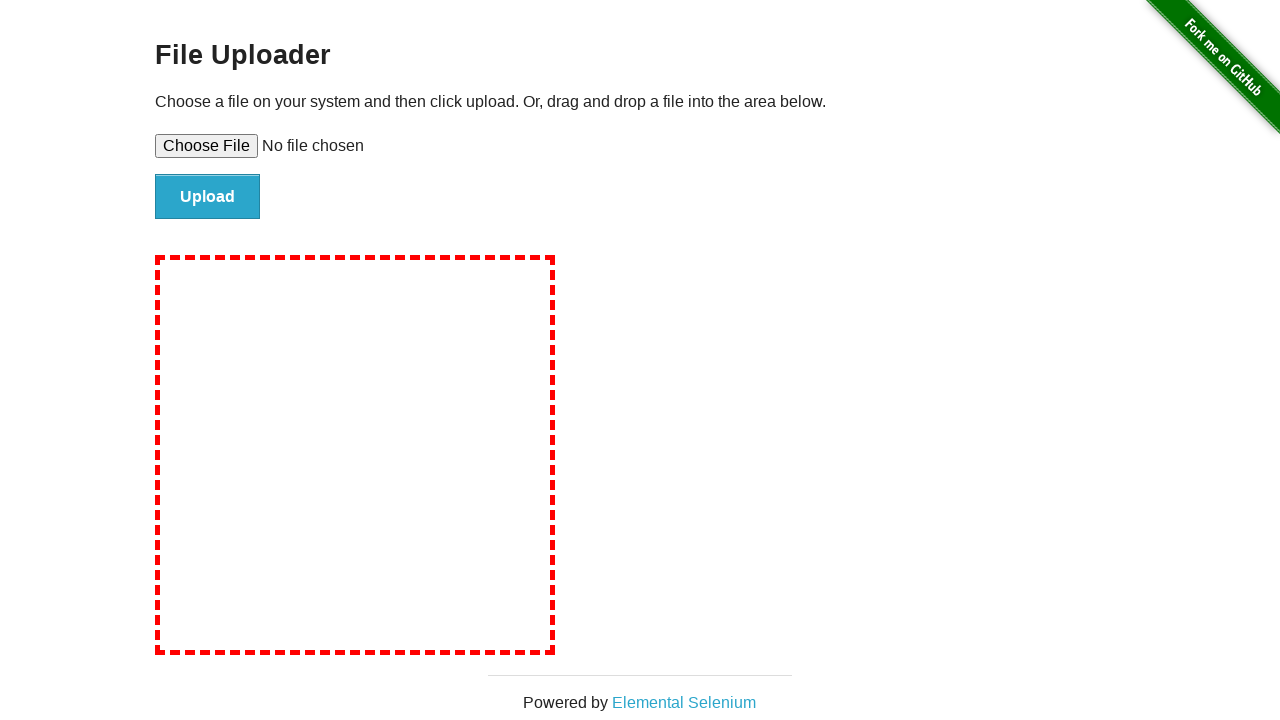

Set temporary PDF file for upload in file input field
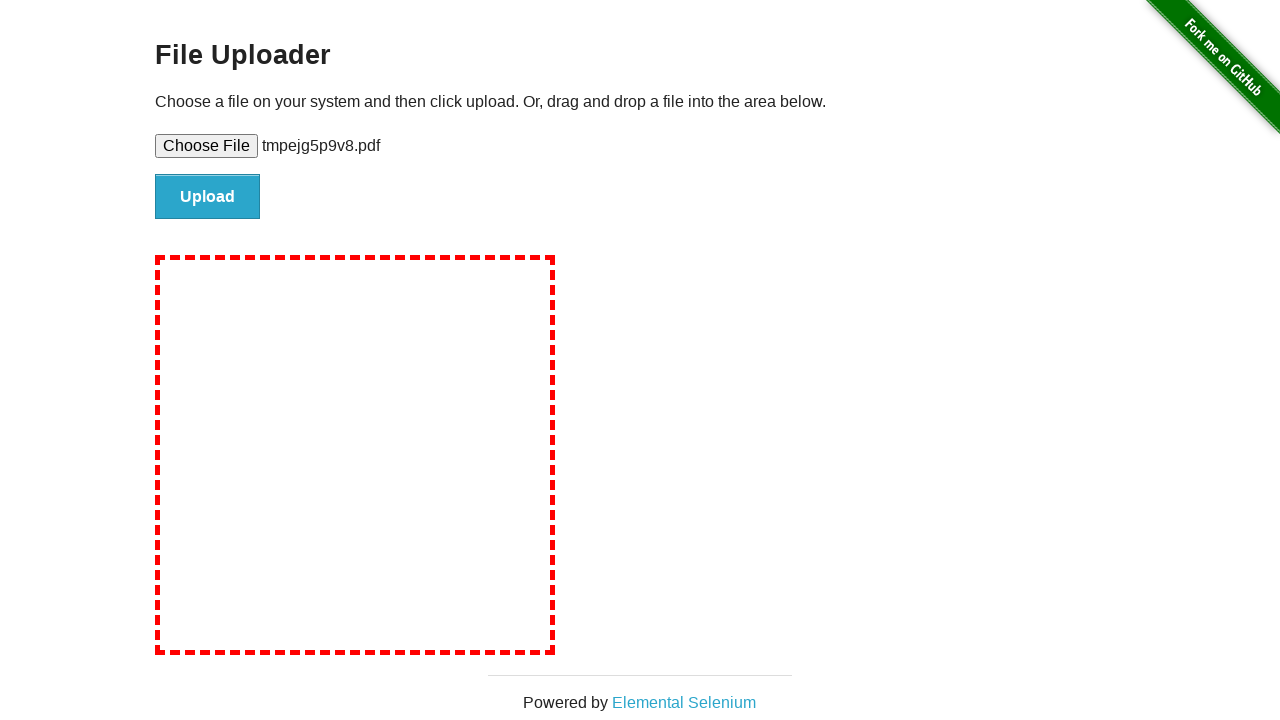

Clicked upload button to submit the file at (208, 197) on #file-submit
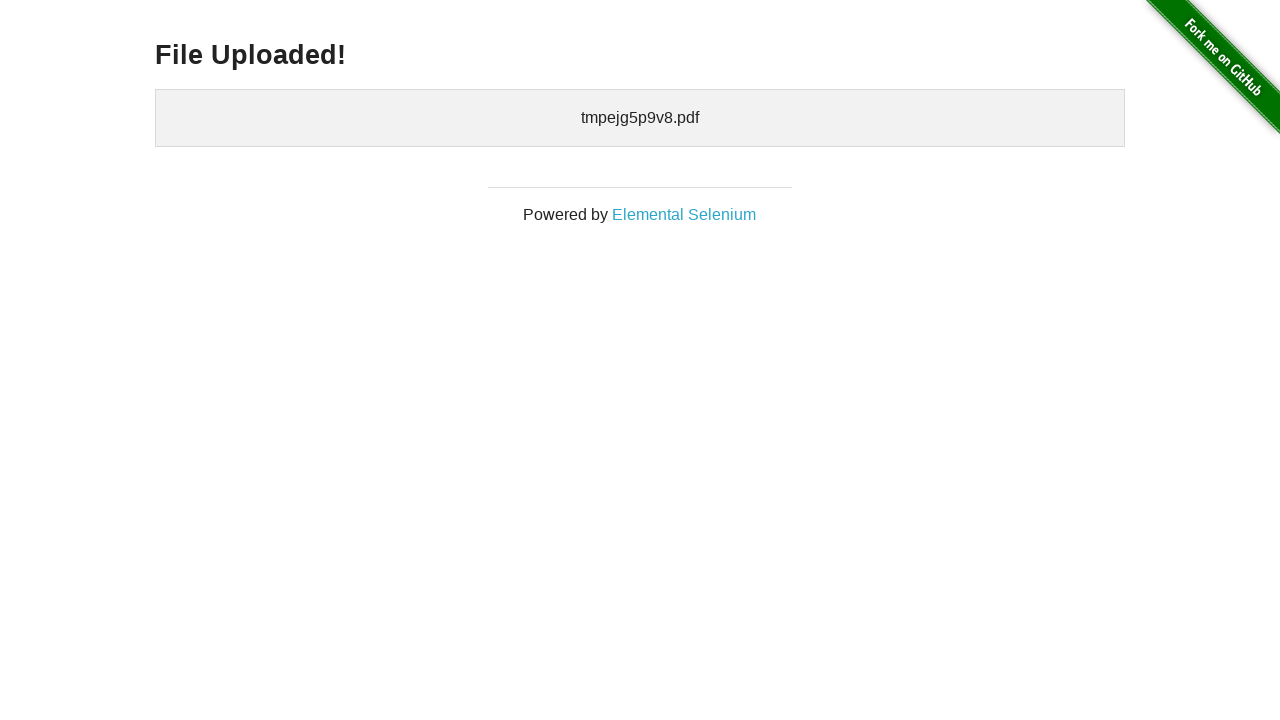

Waited for uploaded files section to be displayed
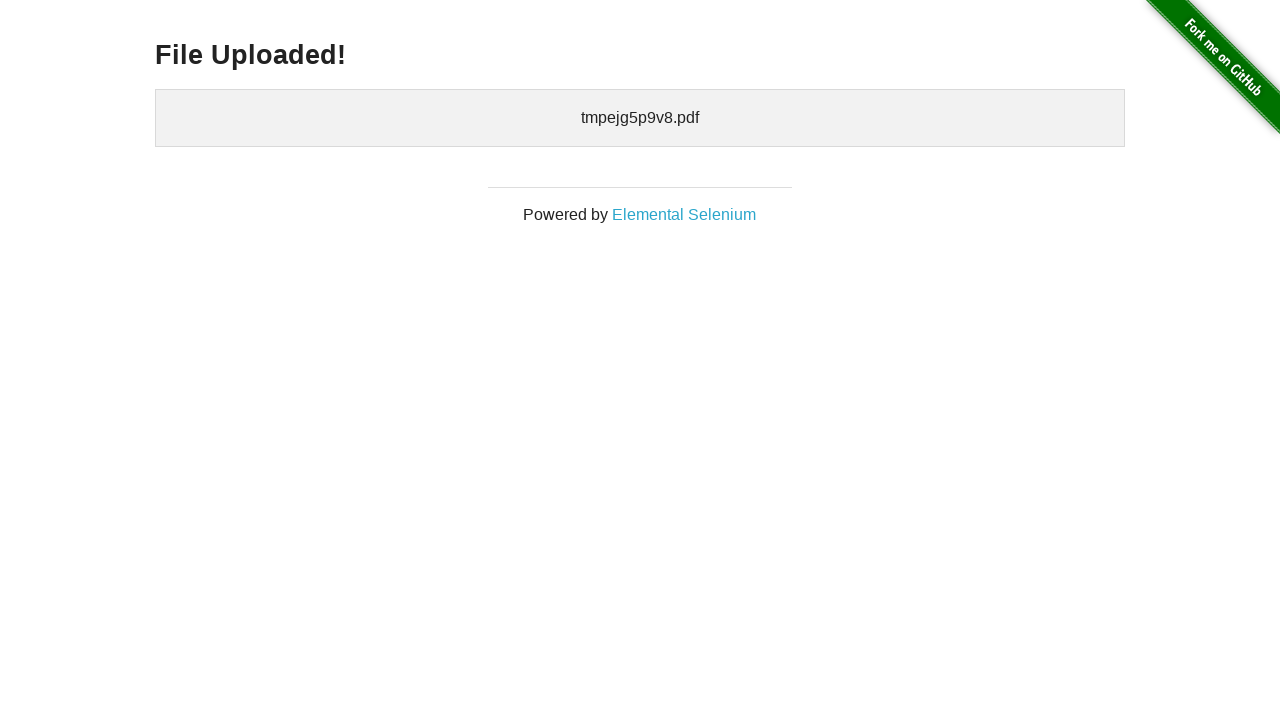

Retrieved text content from uploaded files section
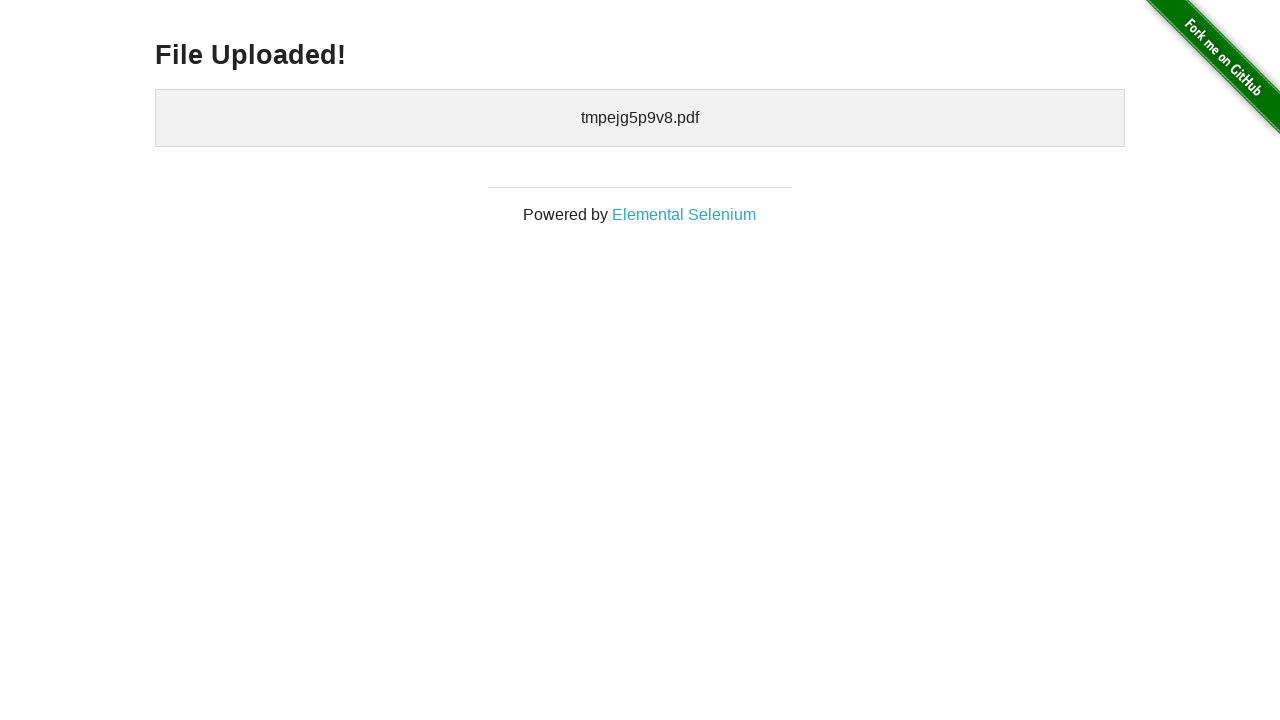

Verified that uploaded file name is correctly displayed in uploaded files section
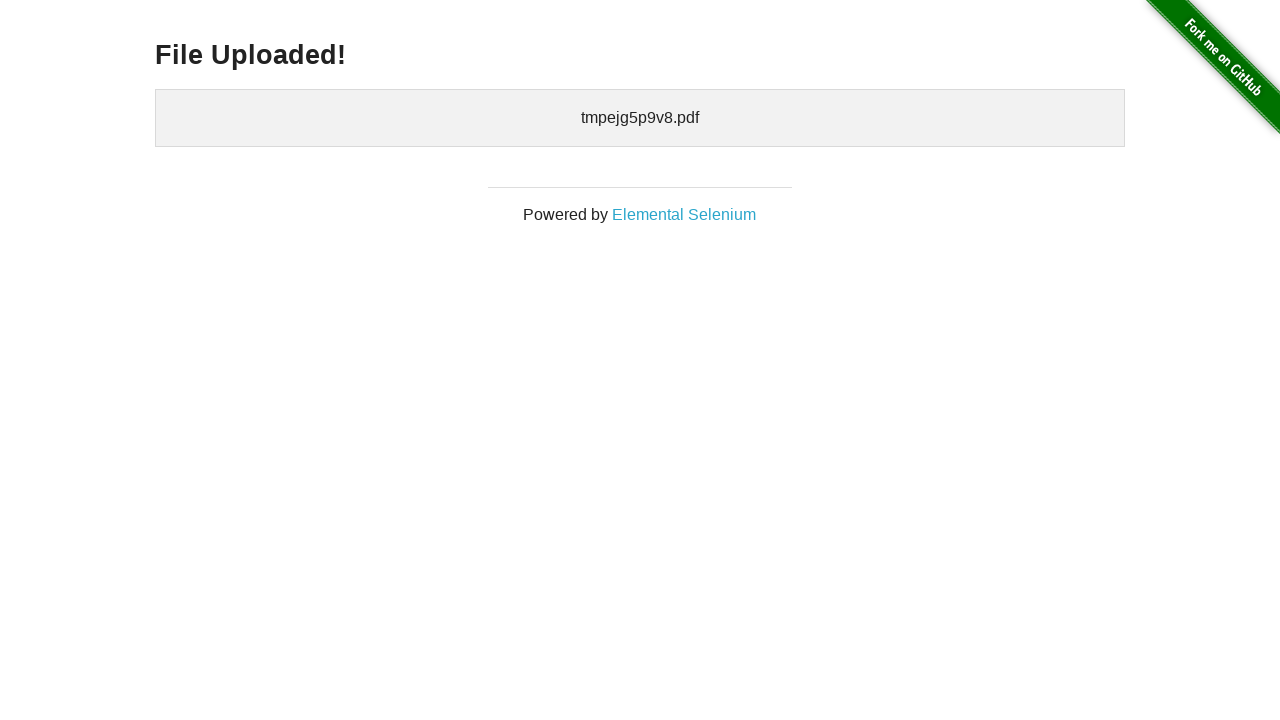

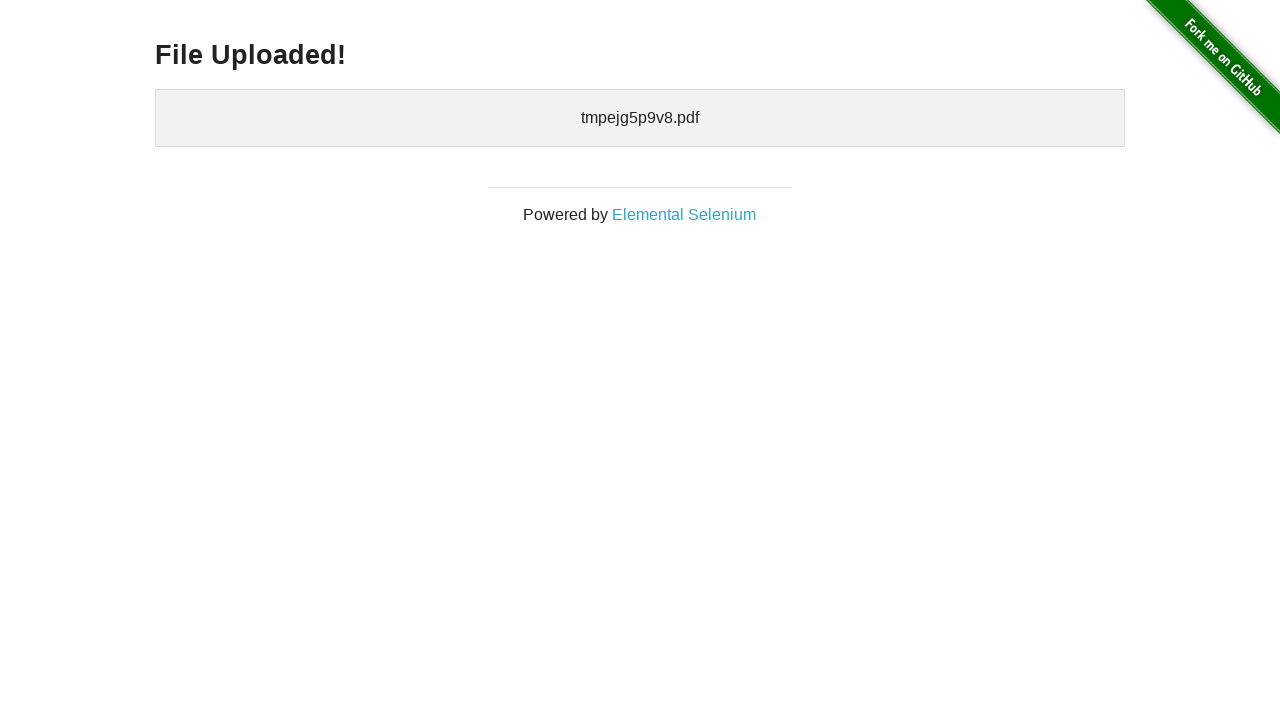